Tests renting a cat by entering cat ID 1 and verifying the rental success message

Starting URL: https://cs1632.appspot.com/

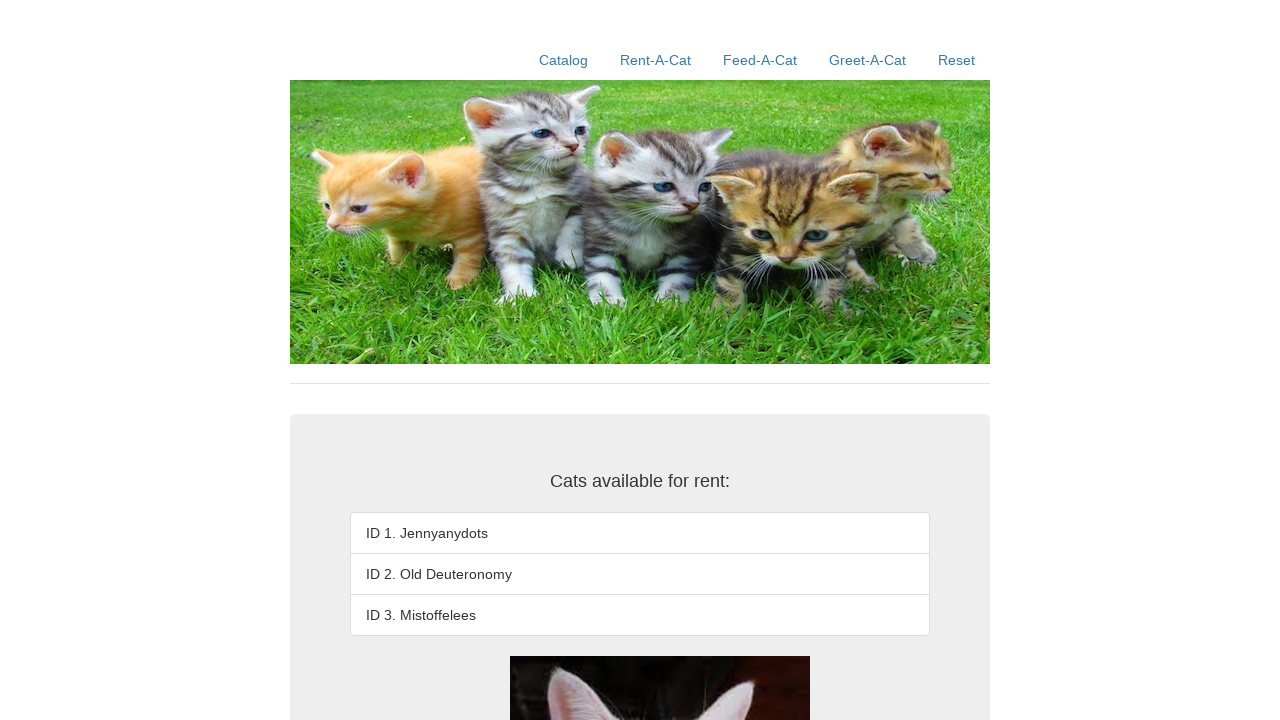

Set cookies to simulate no cats rented
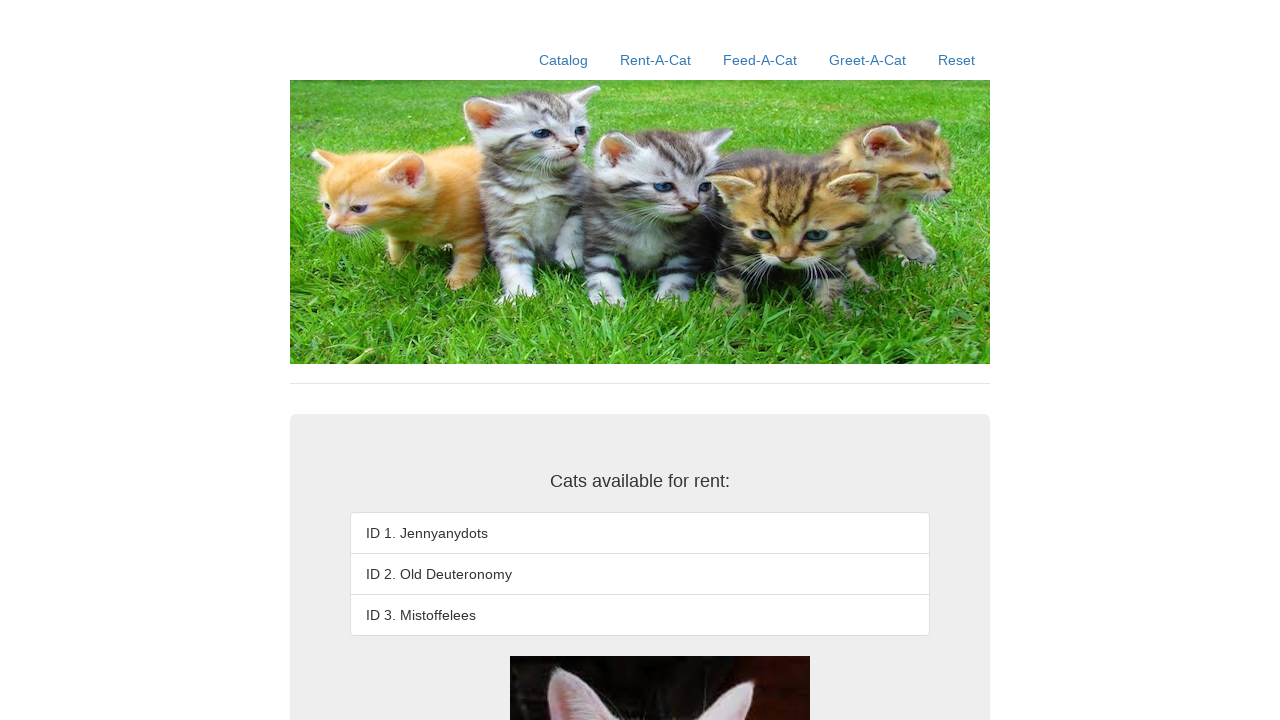

Reloaded page to apply cookies
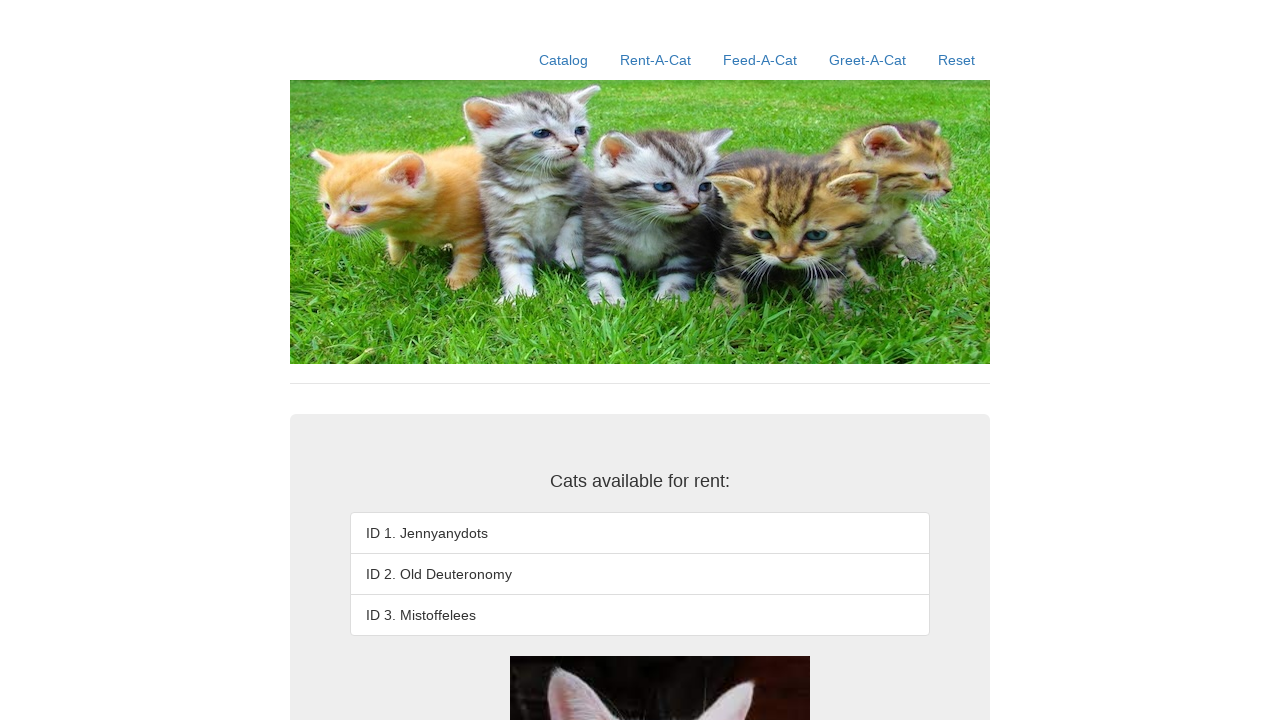

Clicked on Rent-A-Cat link at (656, 60) on a:has-text('Rent-A-Cat')
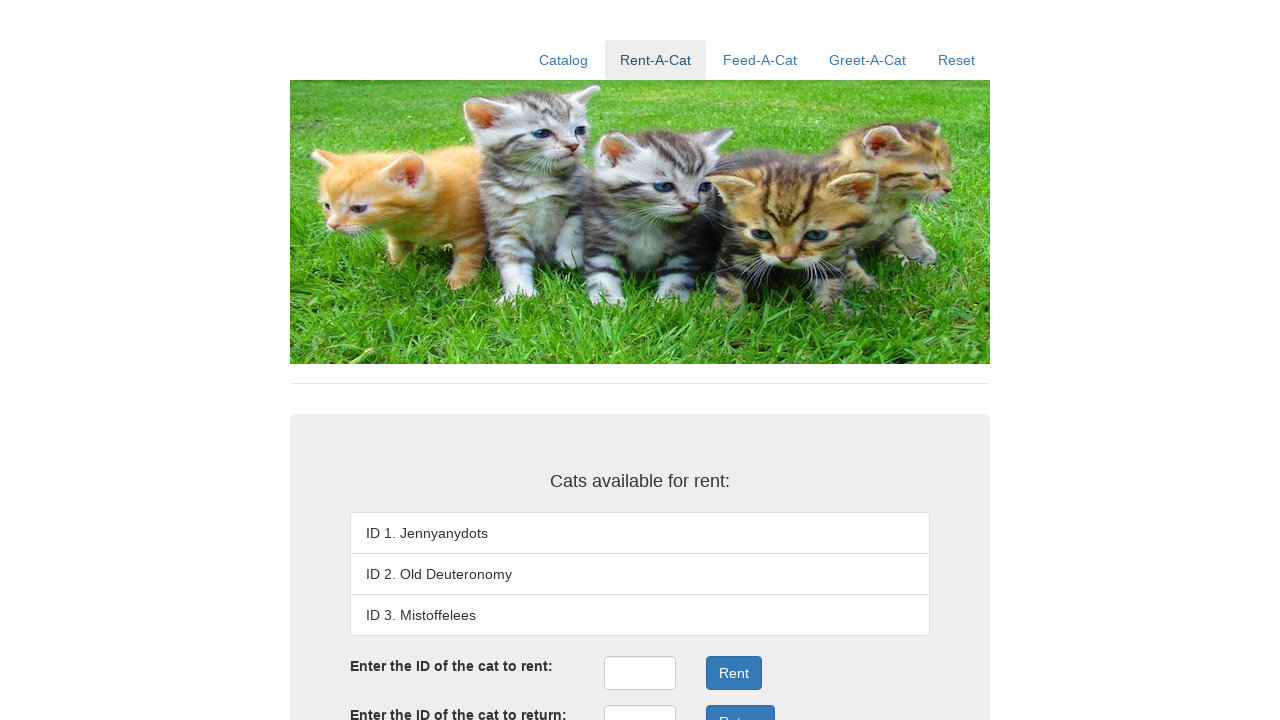

Clicked on rent ID input field at (640, 673) on #rentID
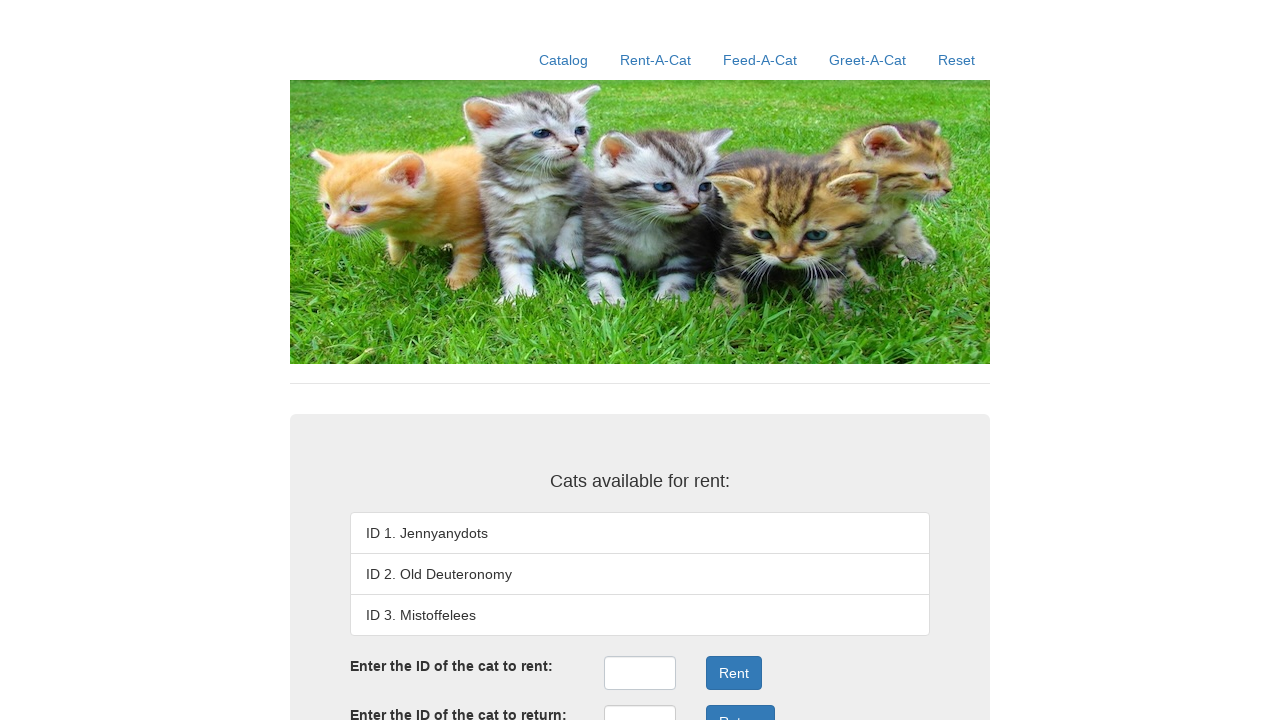

Entered cat ID '1' in rent ID field on #rentID
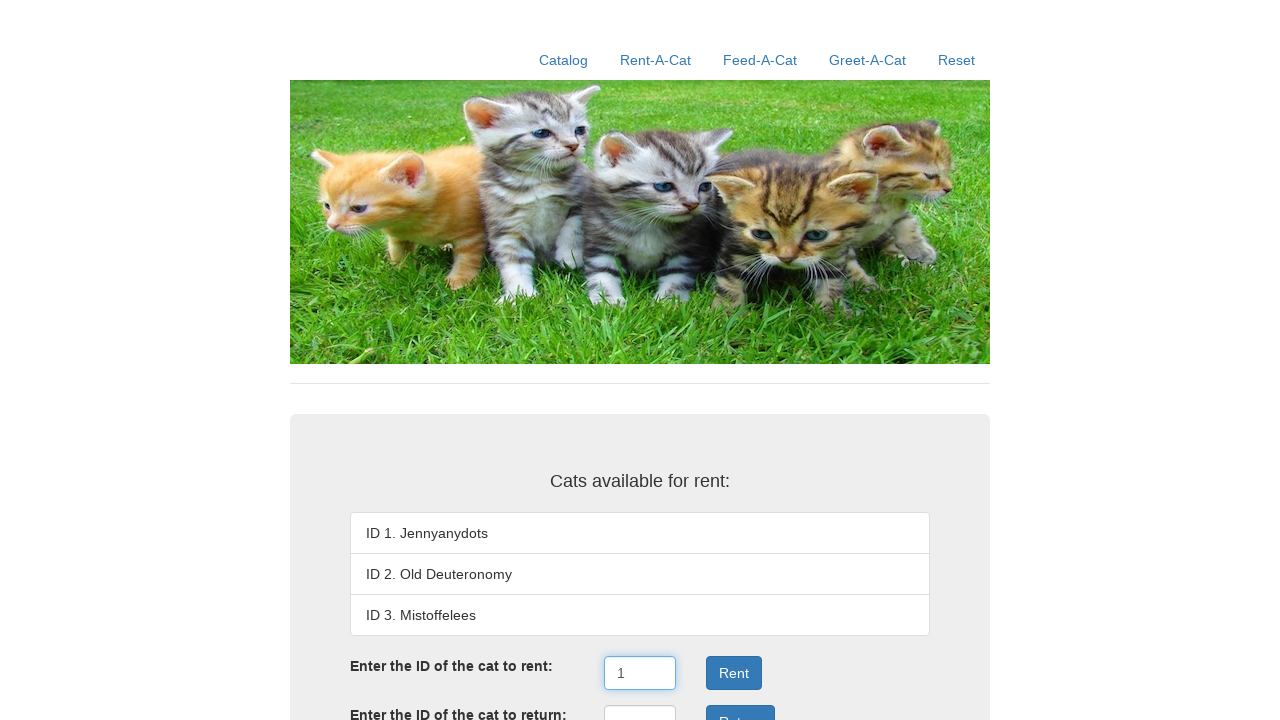

Clicked Rent button to submit rental request at (734, 673) on .form-group:nth-child(3) .btn
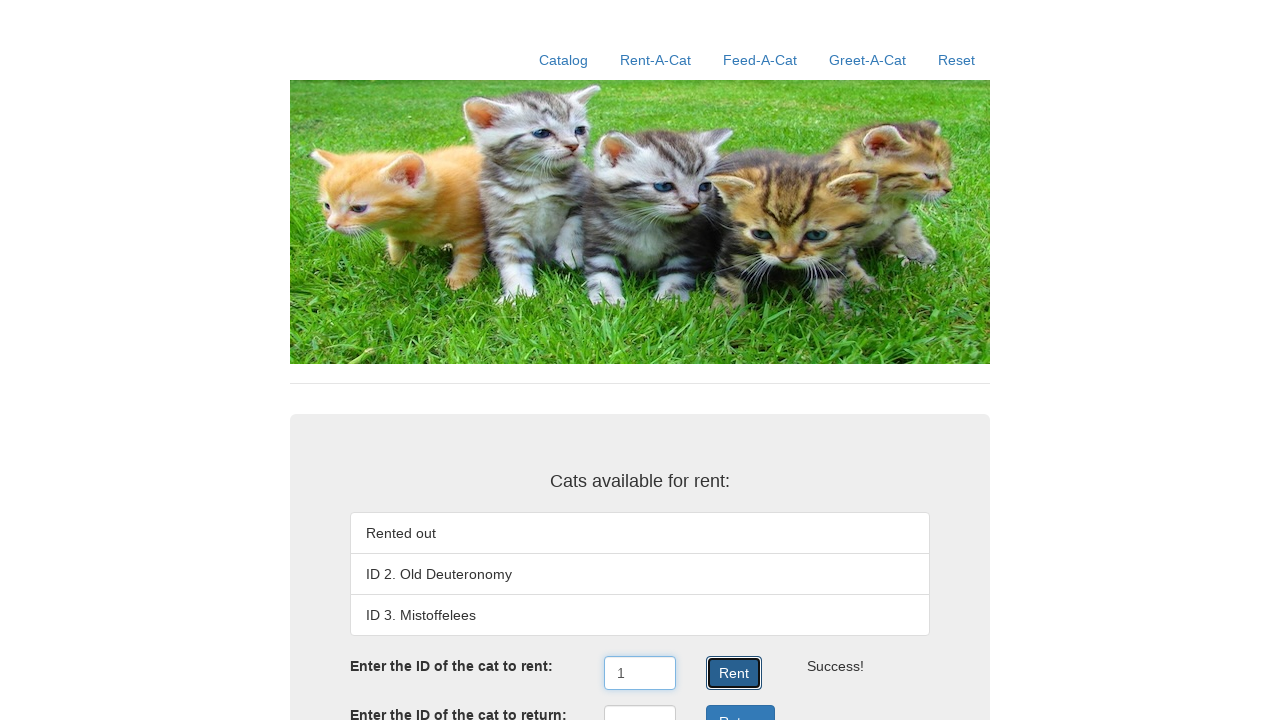

Verified rental success message appeared
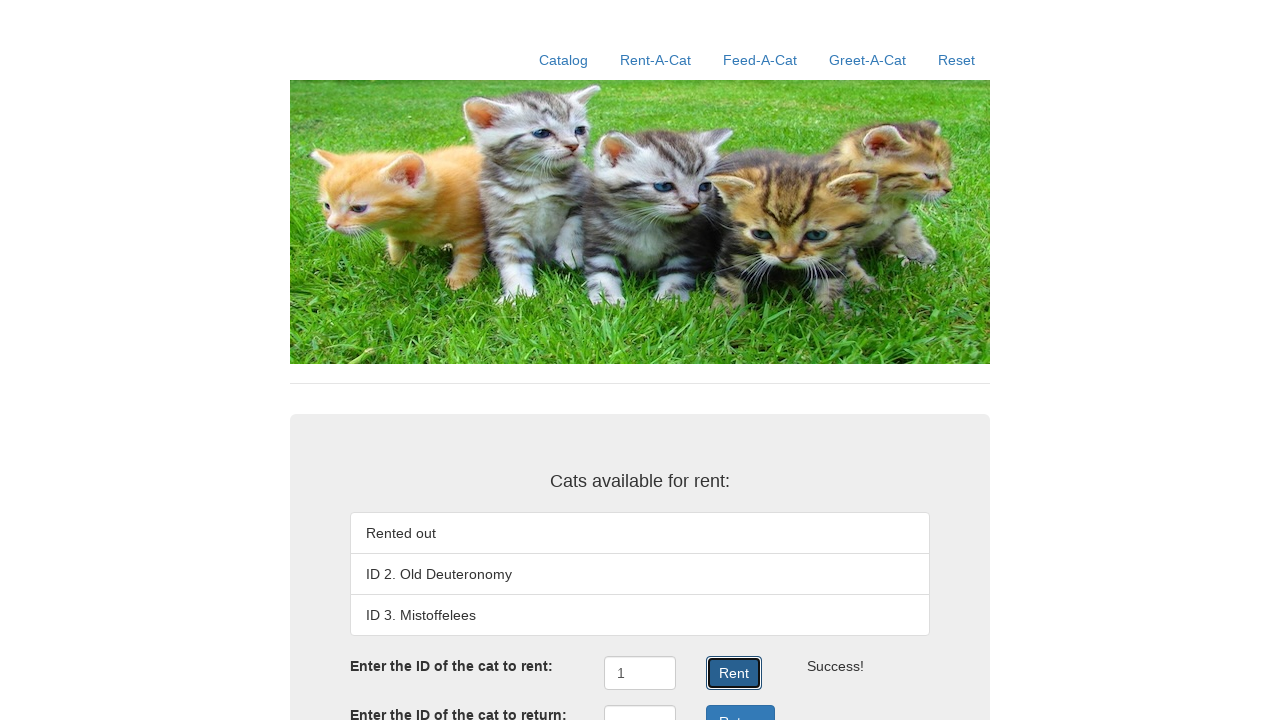

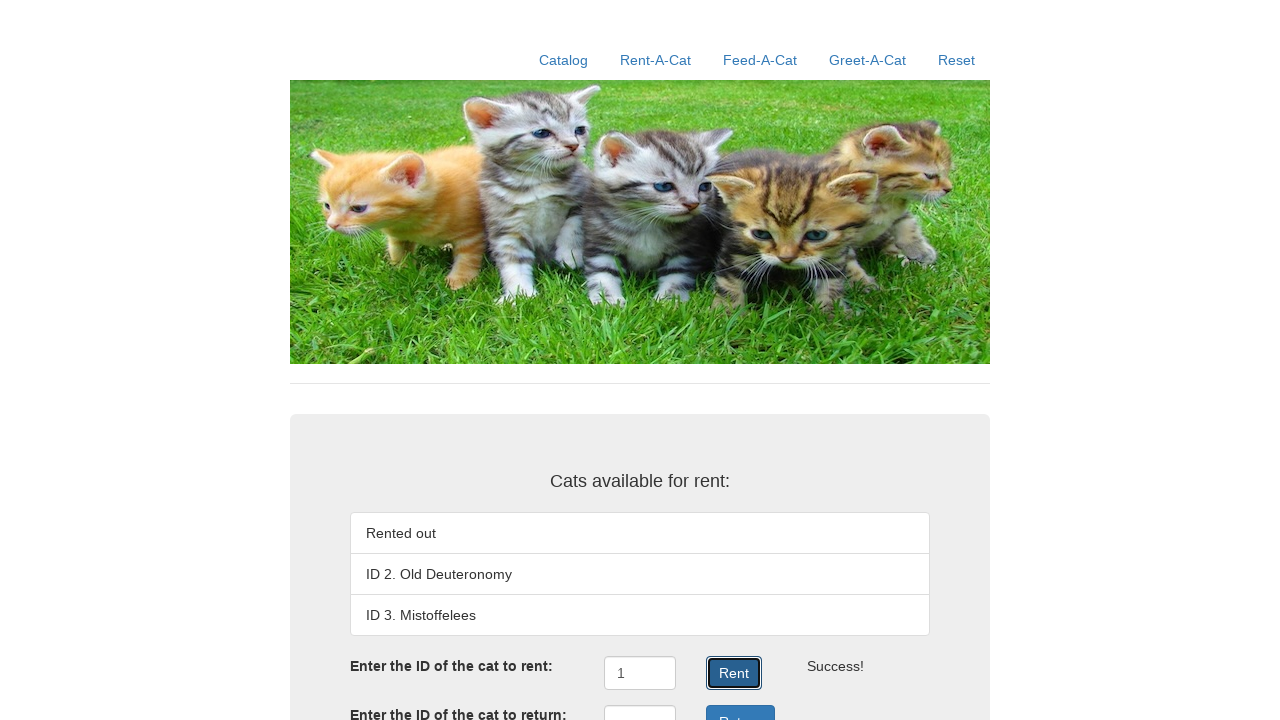